Tests the text box form by filling in full name, email, current address, and permanent address fields, then submitting and verifying the output

Starting URL: https://demoqa.com/text-box

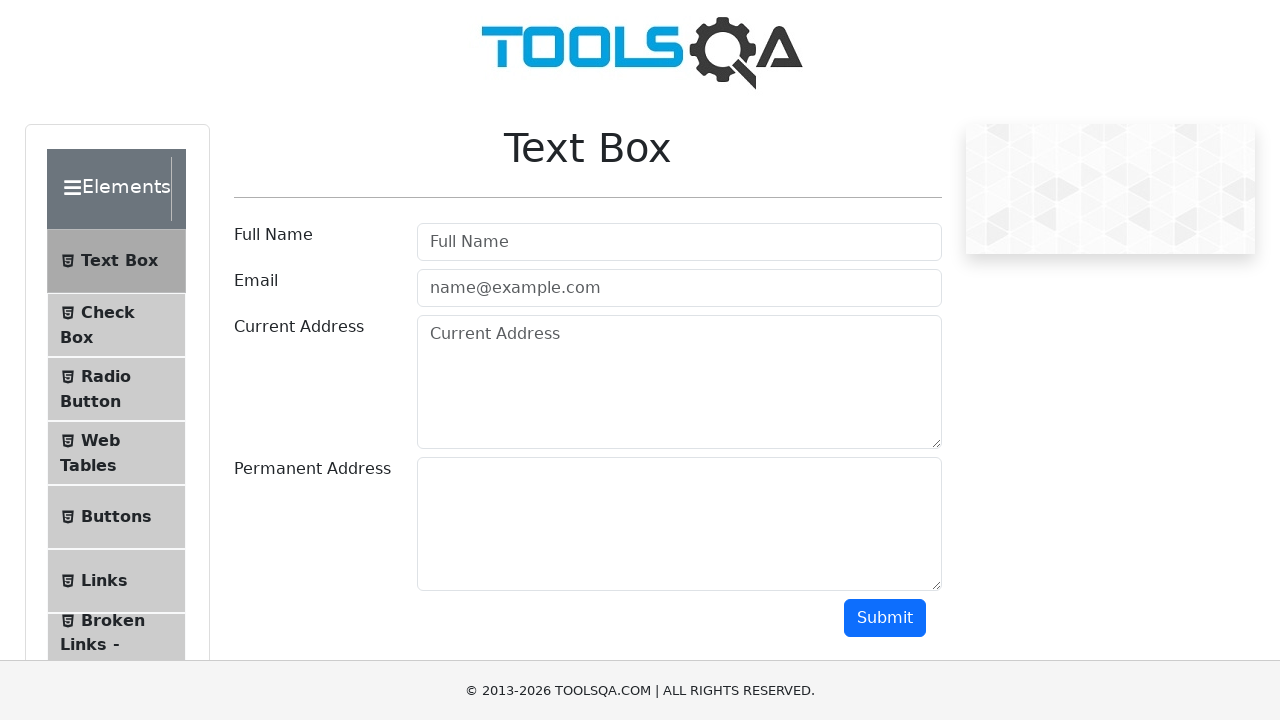

Filled full name field with 'Ivanov Ivan Ivanovich' on #userName
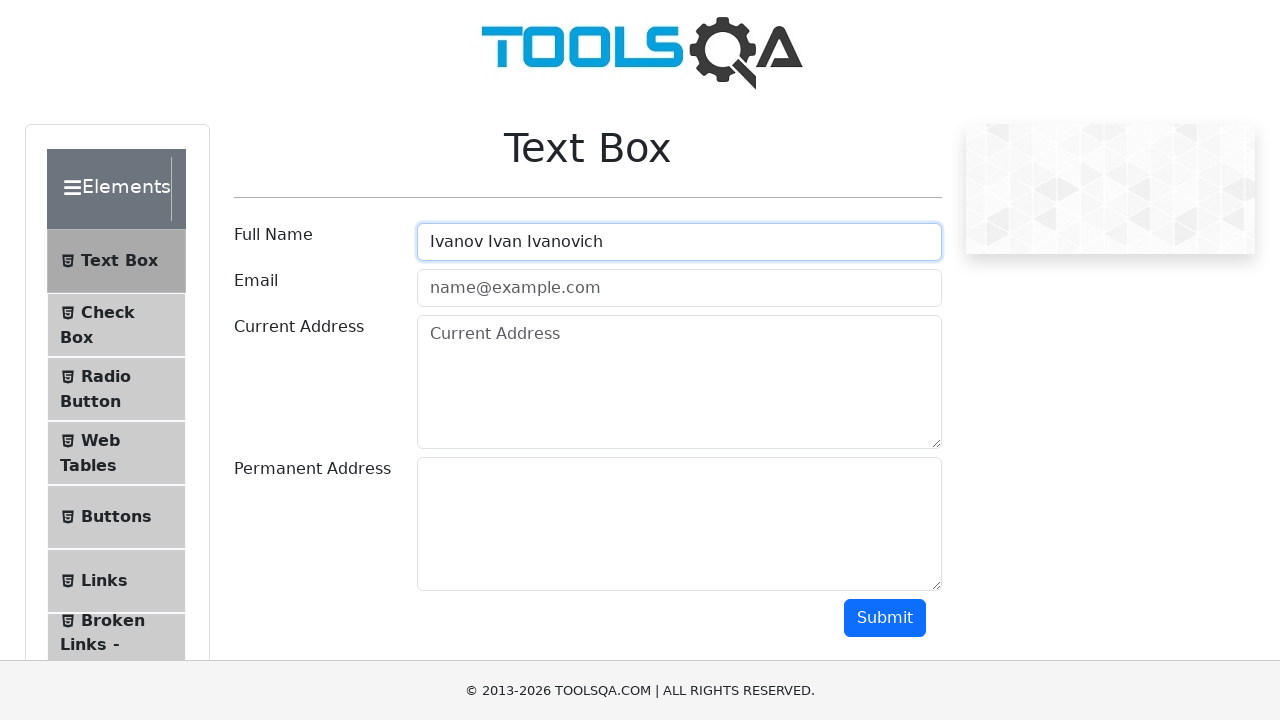

Filled email field with 'ivanovii@test.ru' on #userEmail
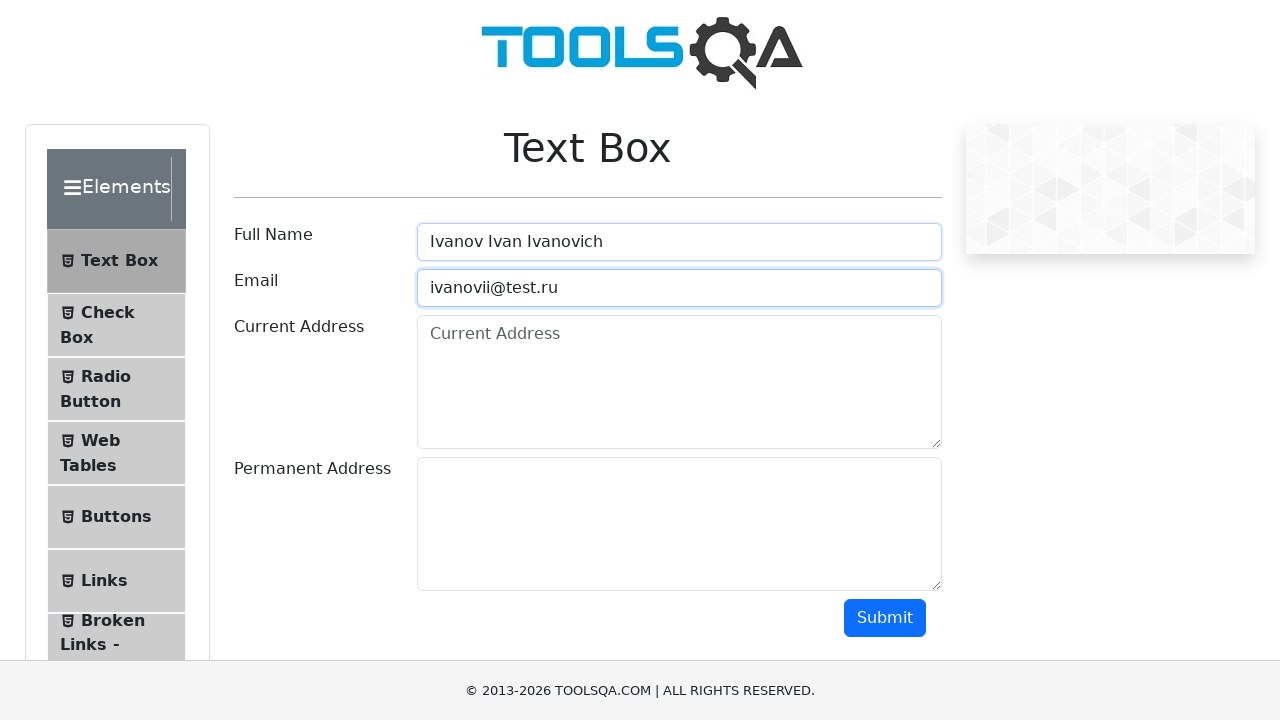

Filled current address field with multi-line address on #currentAddress
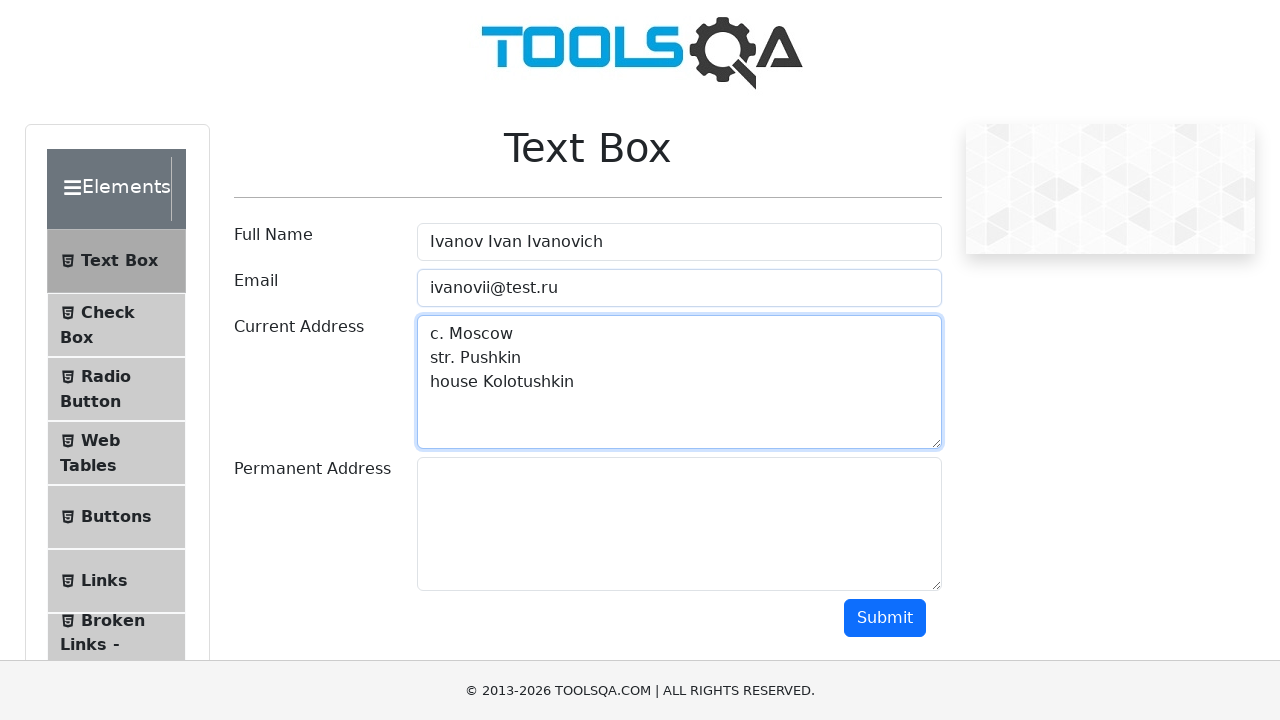

Filled permanent address field with multi-line address on #permanentAddress
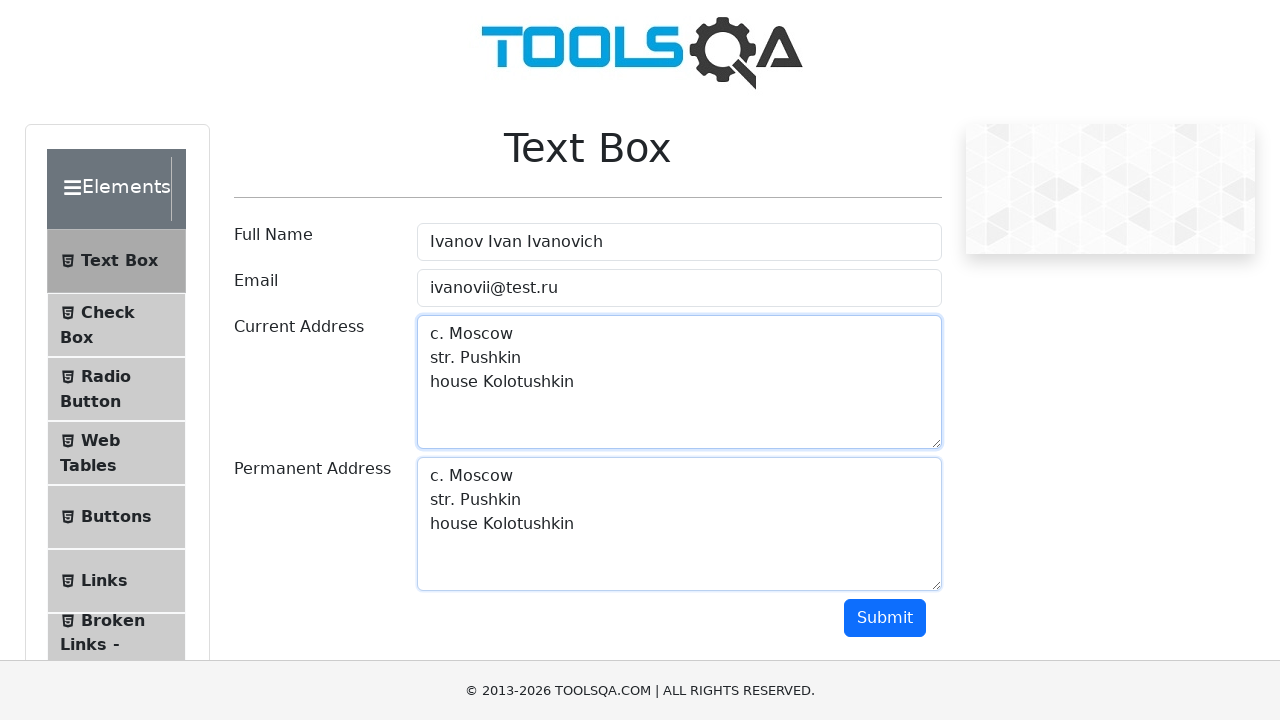

Clicked submit button to submit the text box form at (885, 618) on #submit
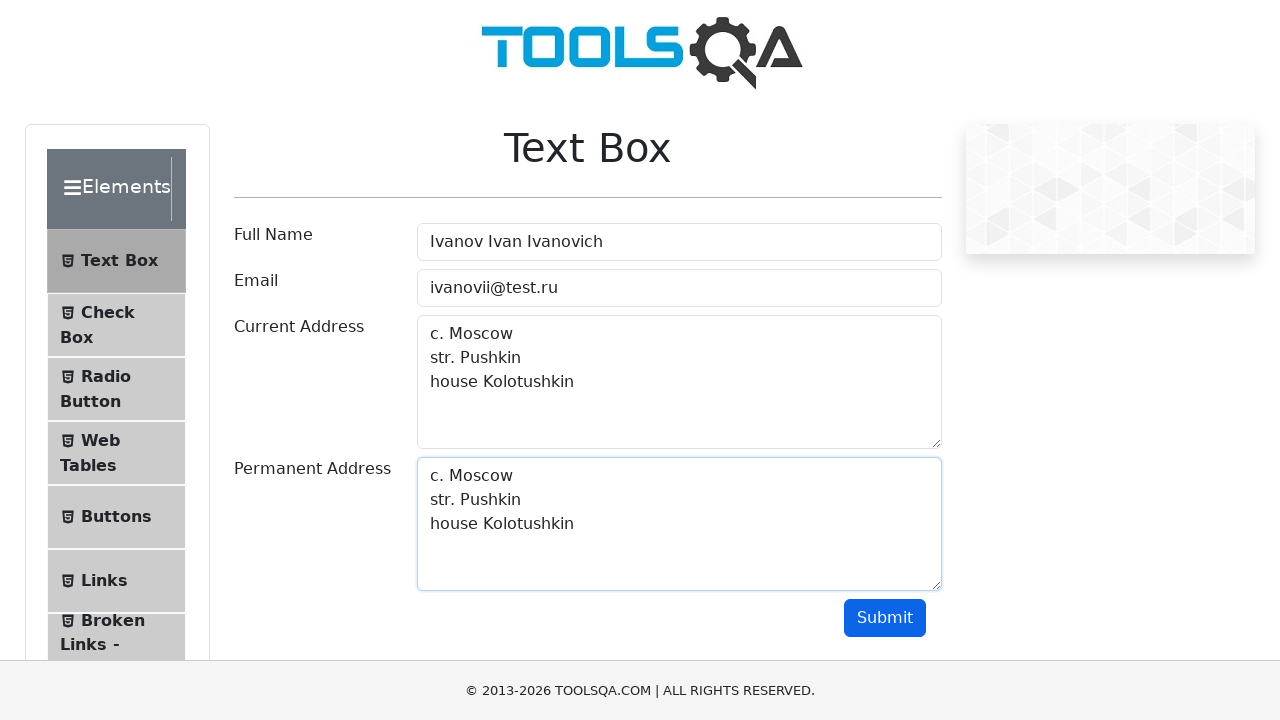

Verified name output field appeared
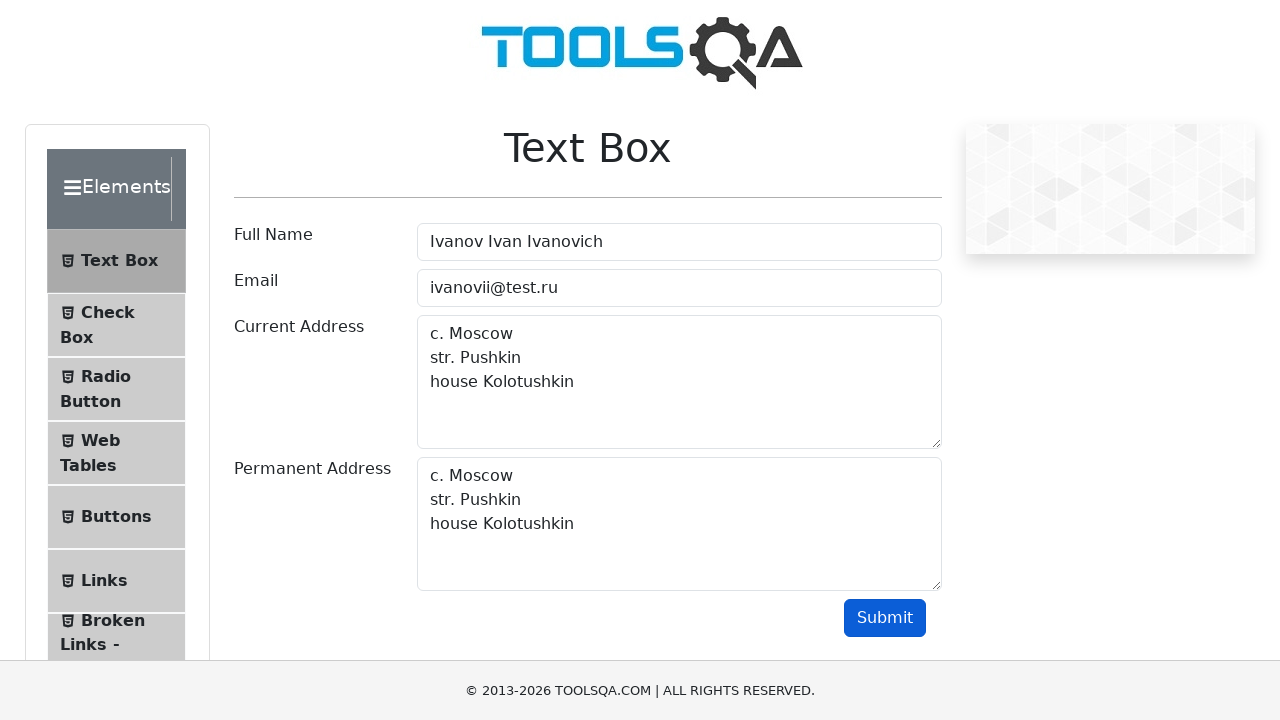

Verified email output field appeared
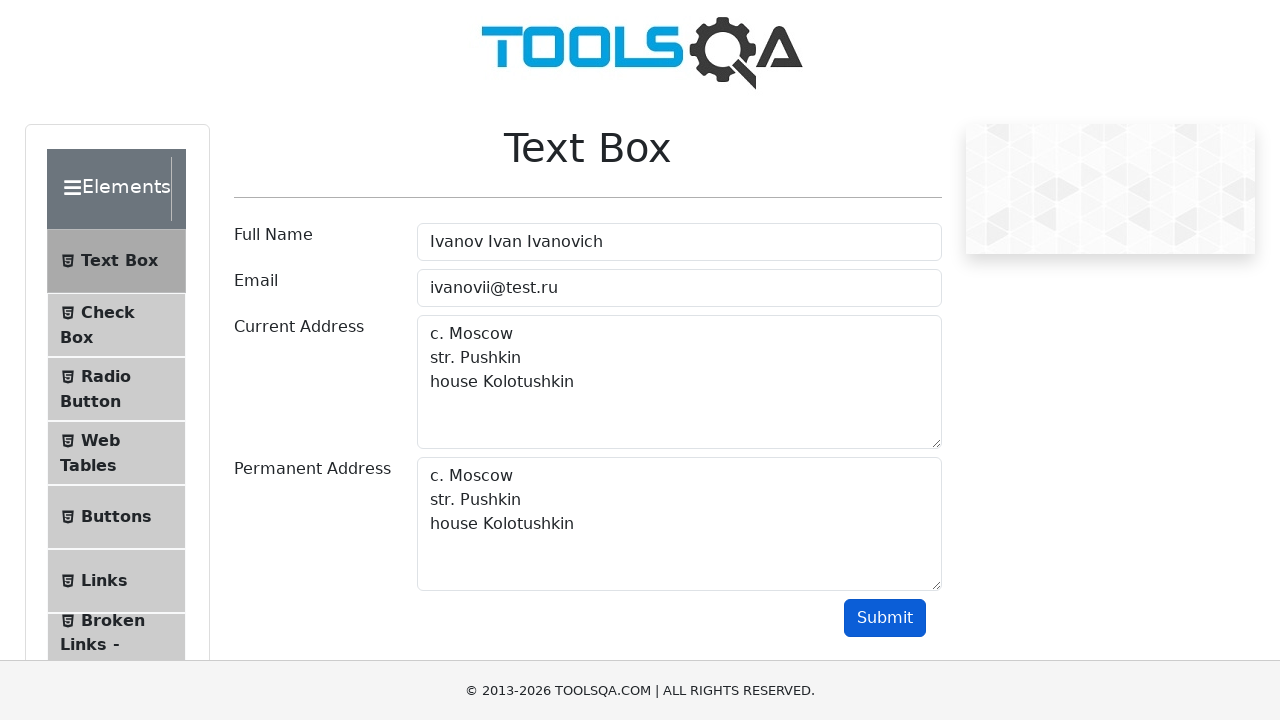

Verified current address output field appeared
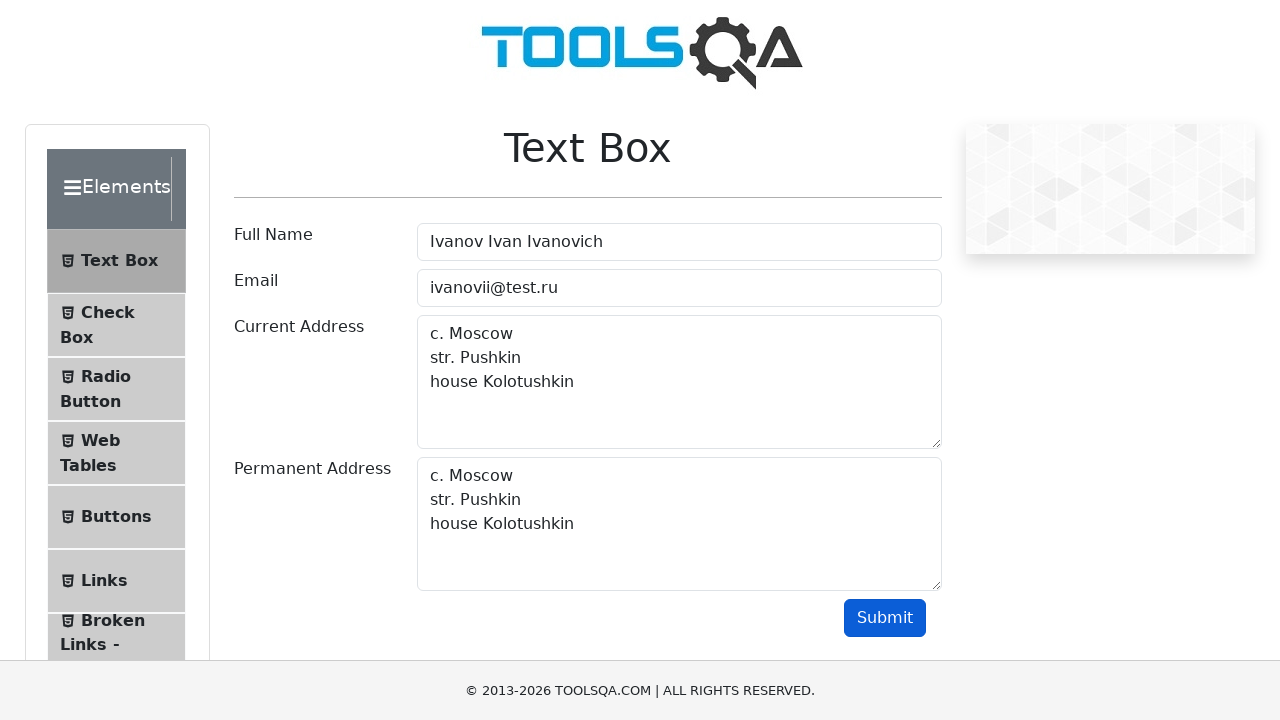

Verified permanent address output field appeared
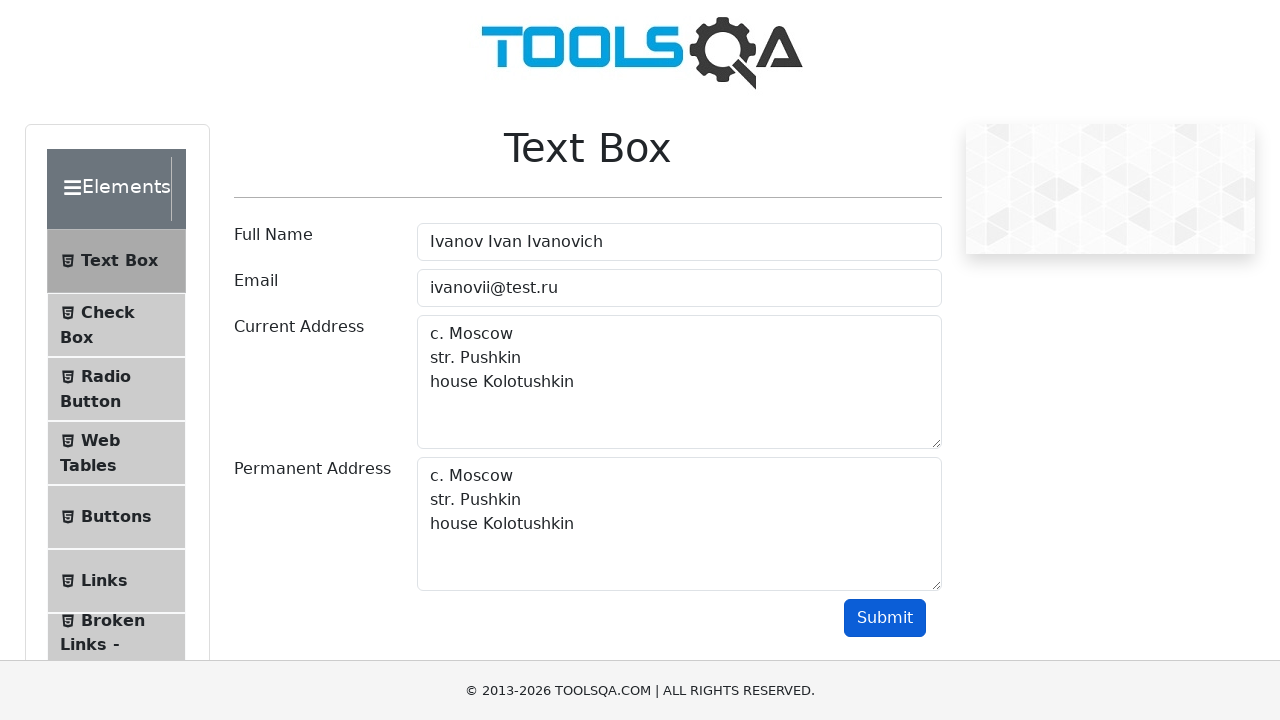

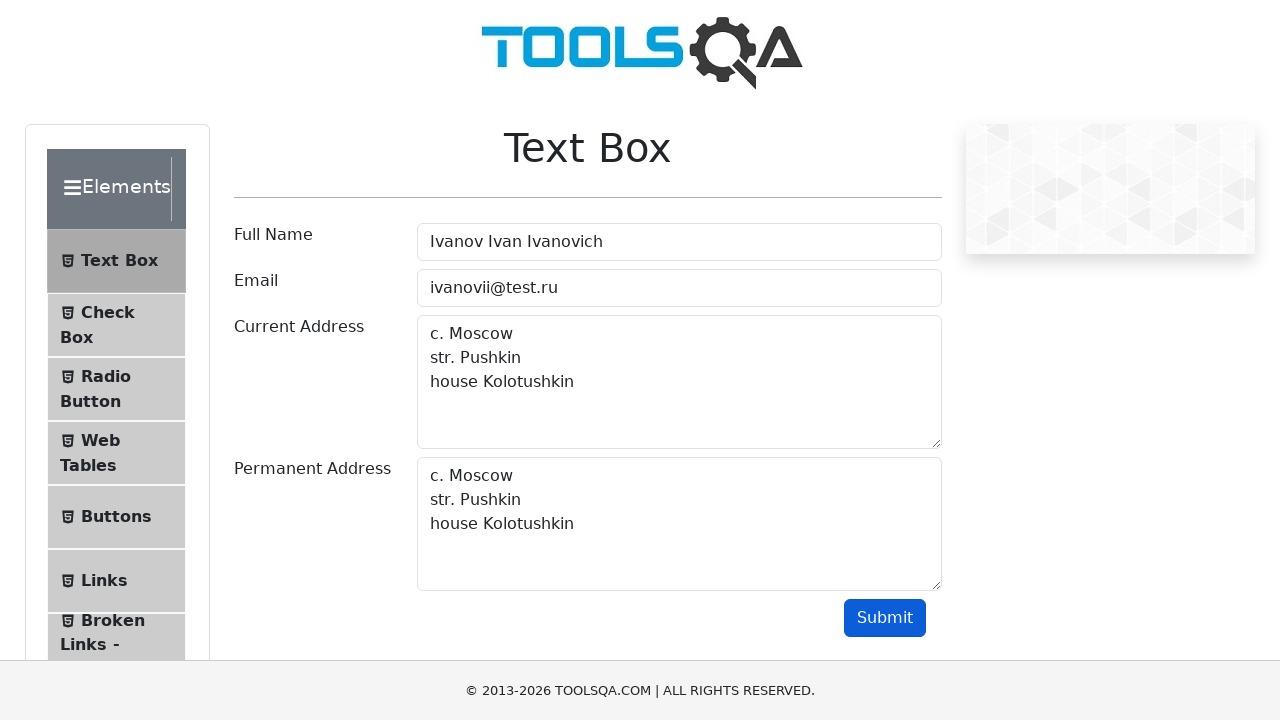